Tests multi-select dropdown functionality by selecting multiple car options from a dropdown list

Starting URL: https://theautomationzone.blogspot.com/2020/07/basic-dropdown.html

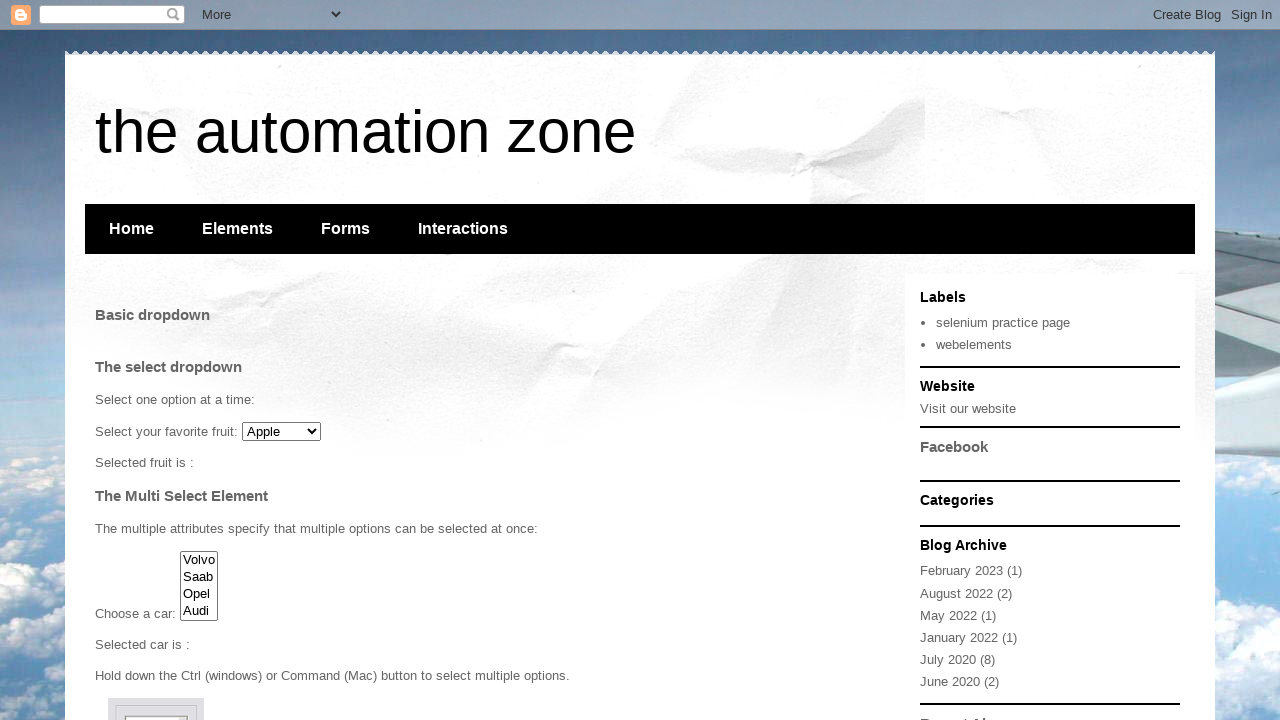

Located the multi-select dropdown element with id 'cars'
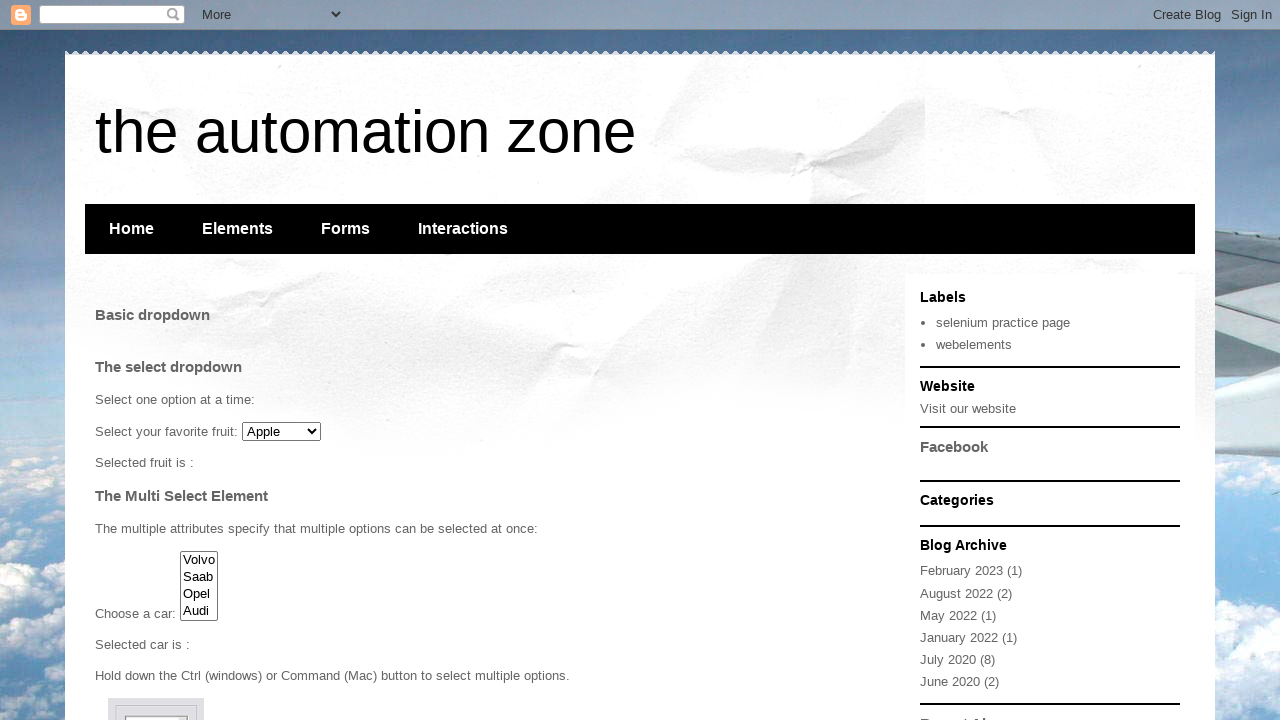

Selected first option (index 0) from the dropdown on #cars
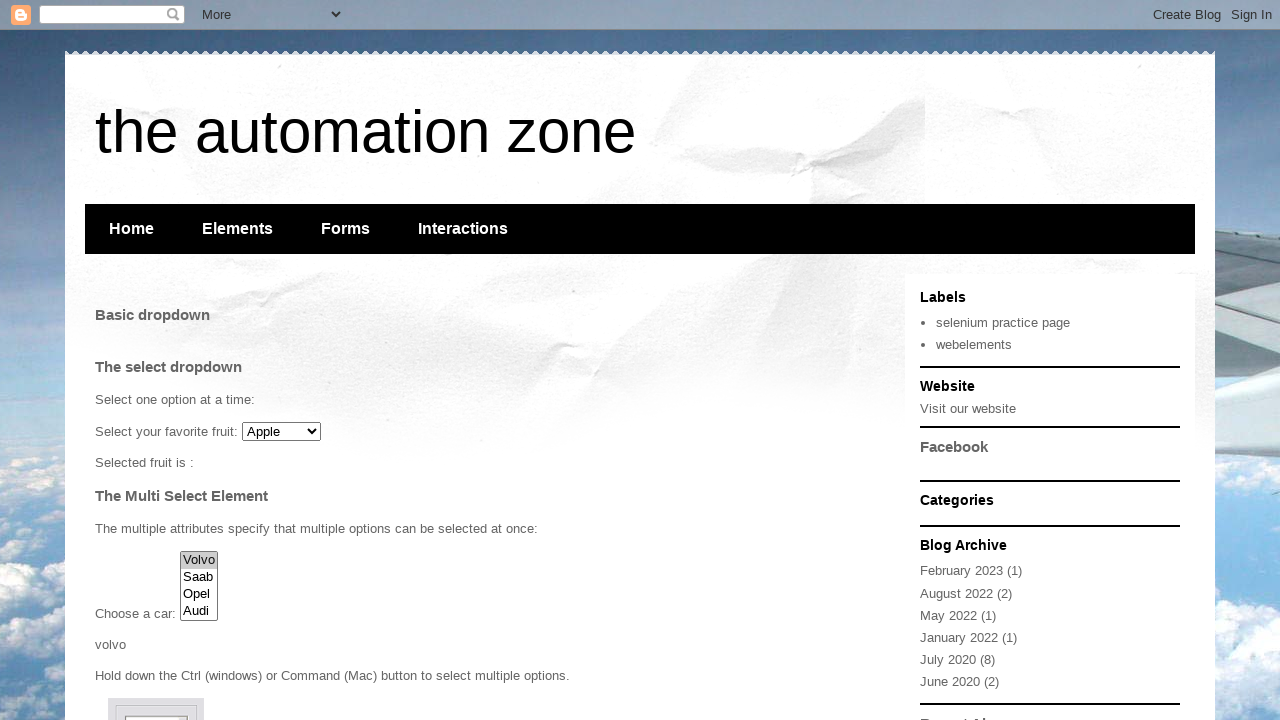

Selected third option (index 2) from the dropdown on #cars
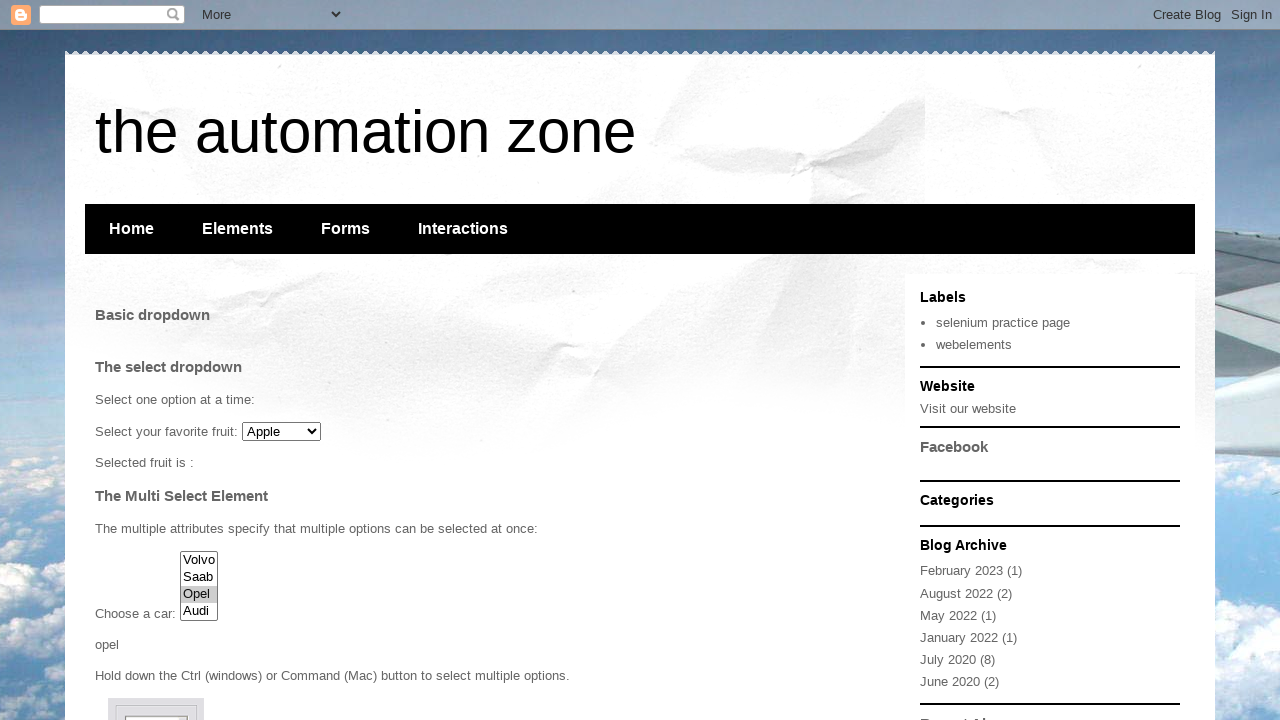

Selected fourth option (index 3) from the dropdown on #cars
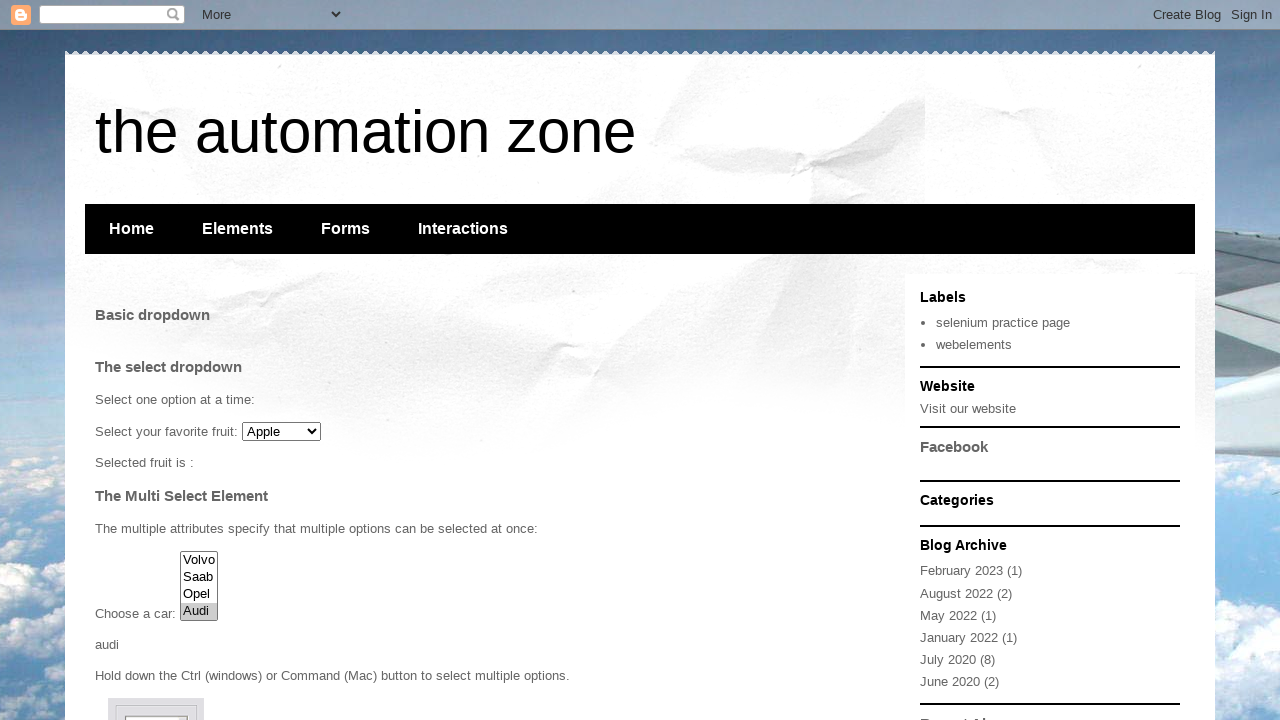

Selected multiple car options (indices 0, 2, 3) from the dropdown at once on #cars
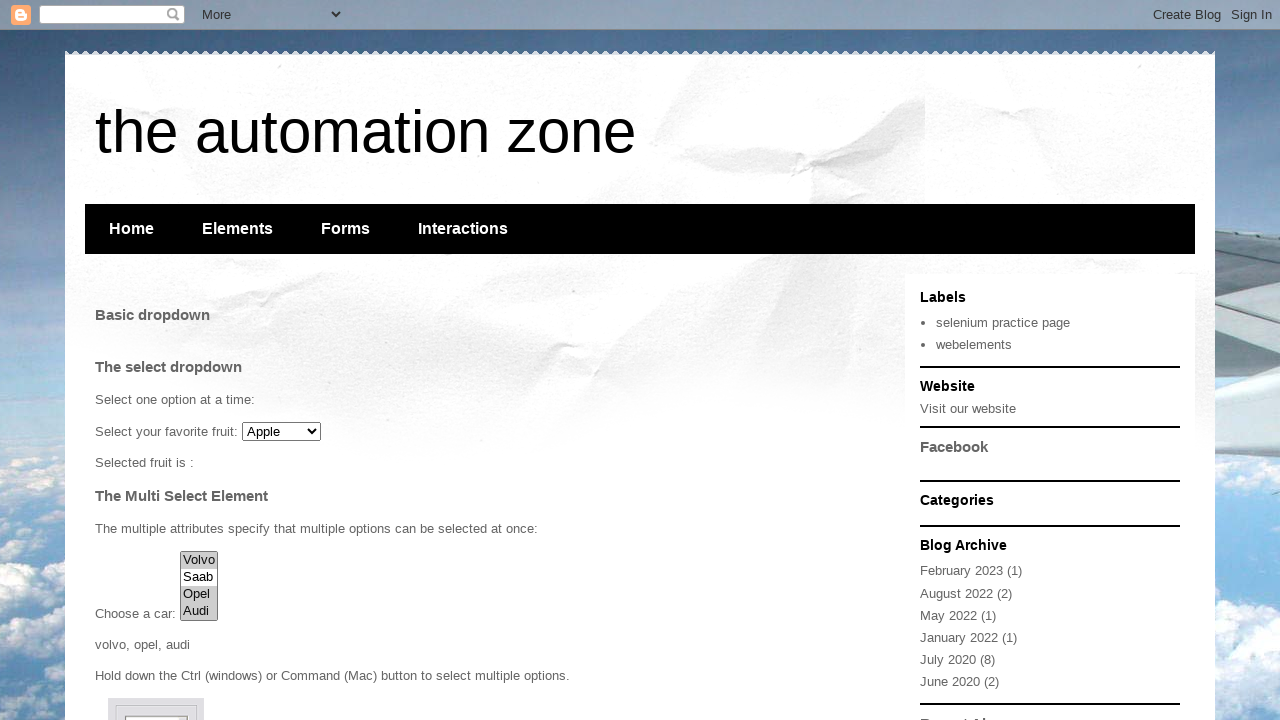

Located all checked options in the multi-select dropdown
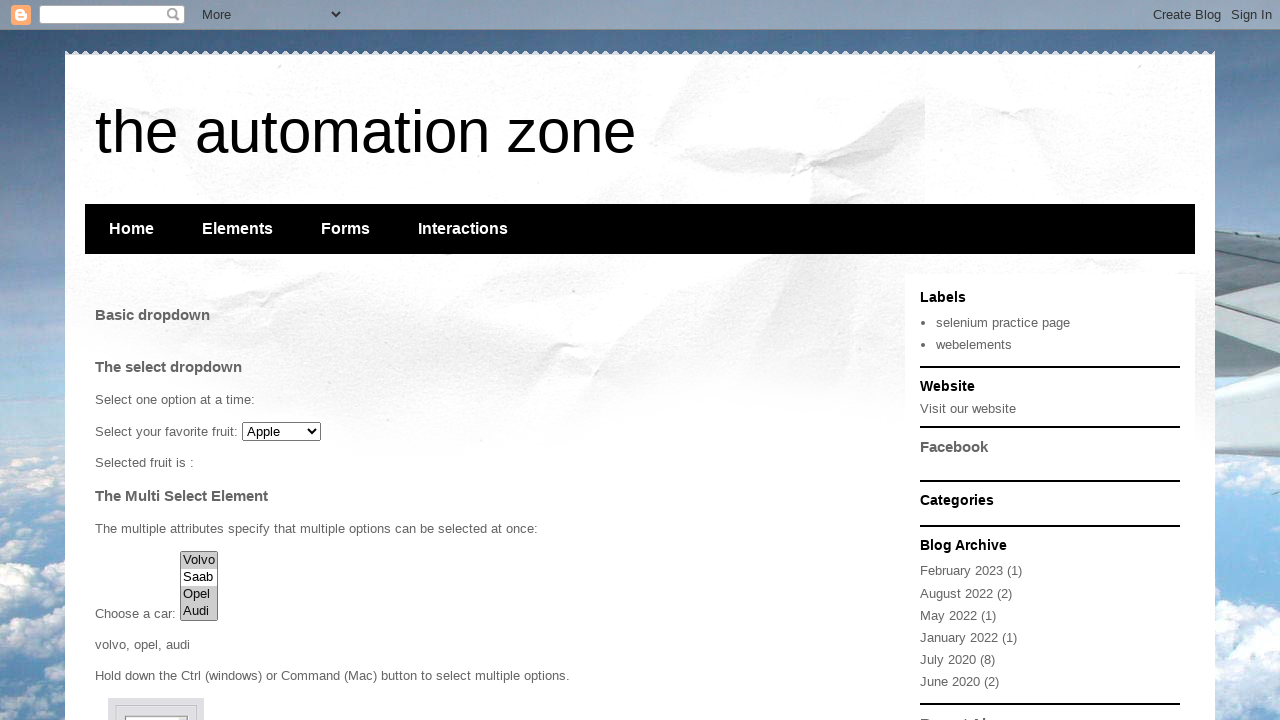

Verified number of selected options: 3
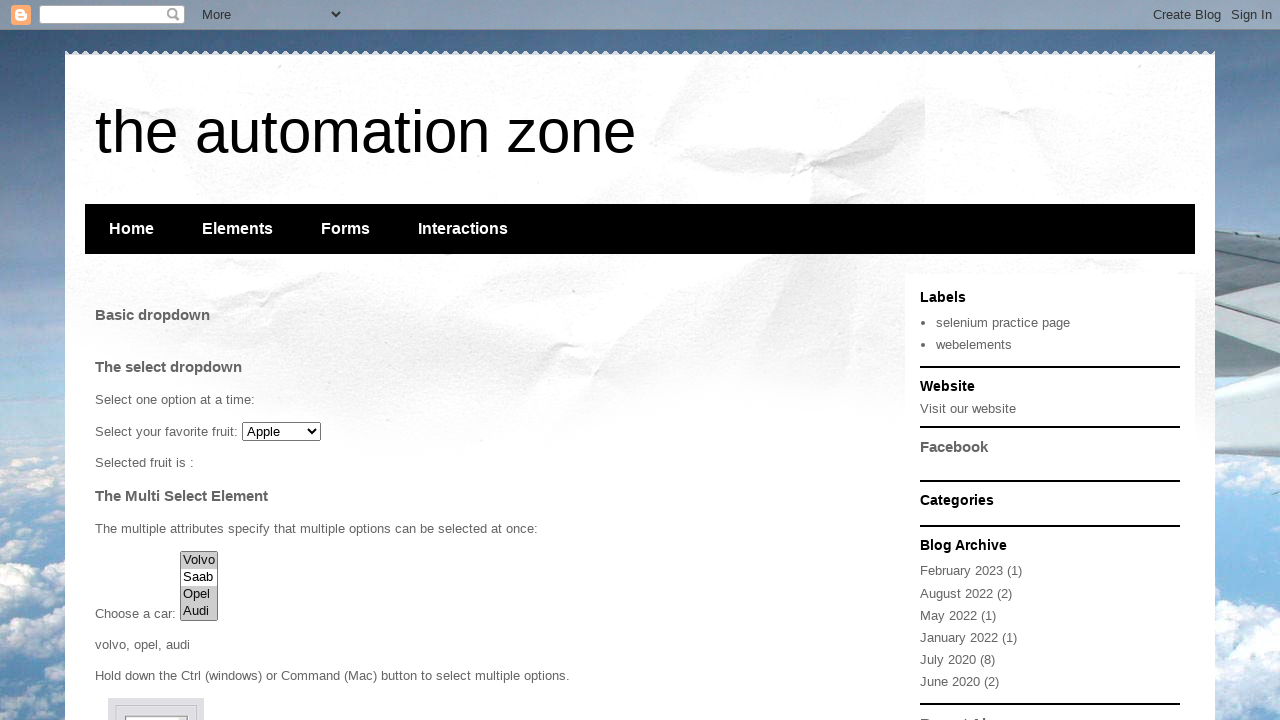

Retrieved and printed text of selected option 1: 'Volvo'
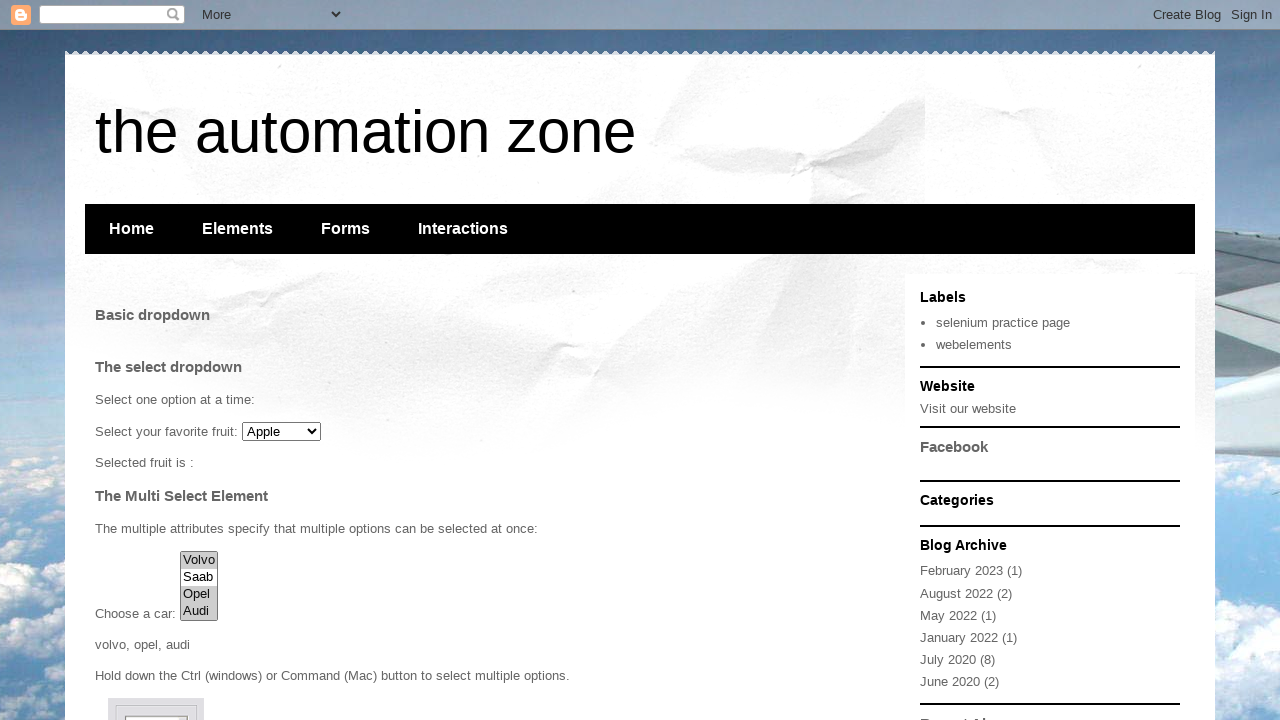

Retrieved and printed text of selected option 2: 'Opel'
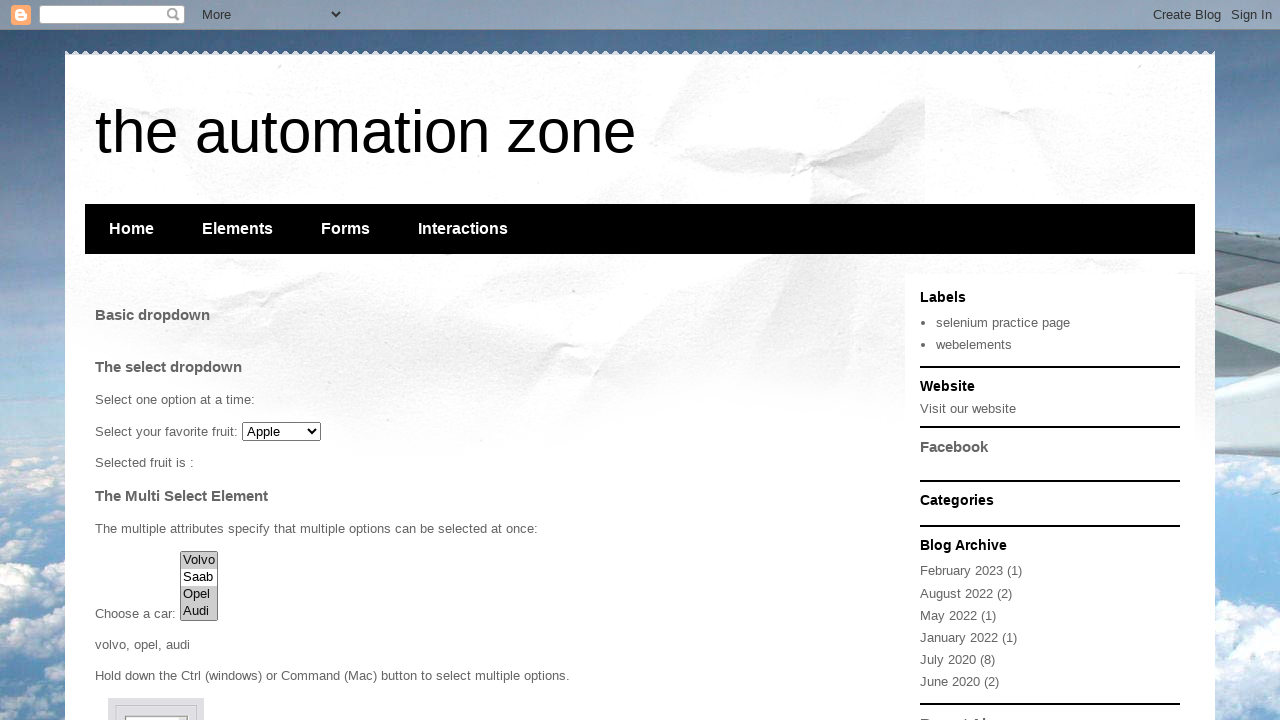

Retrieved and printed text of selected option 3: 'Audi'
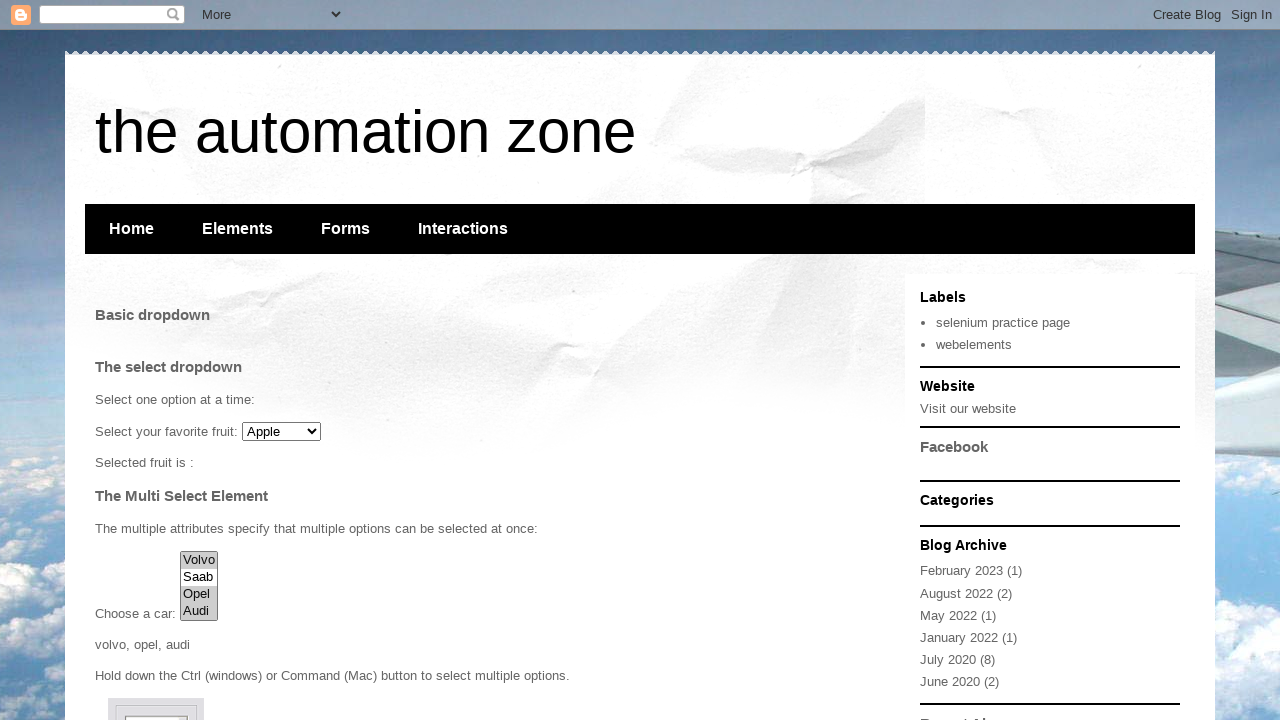

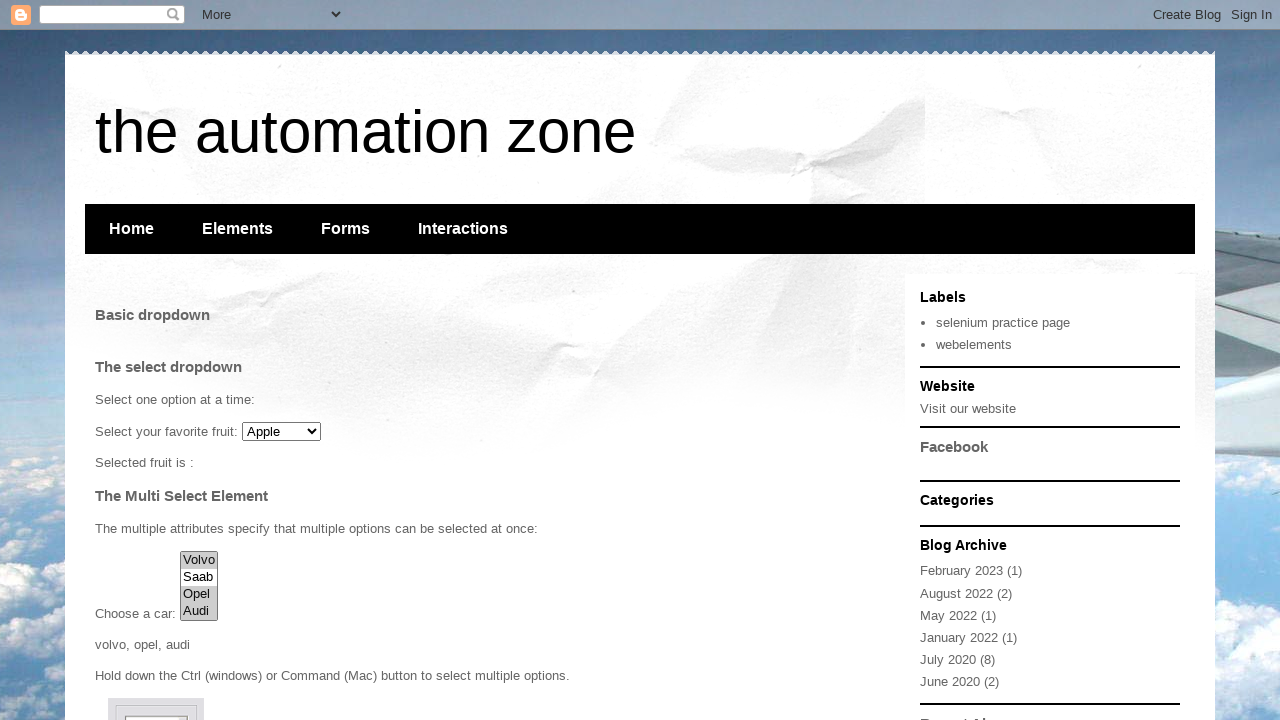